Tests right-click context menu functionality on an image element

Starting URL: https://practice.automationtesting.in/

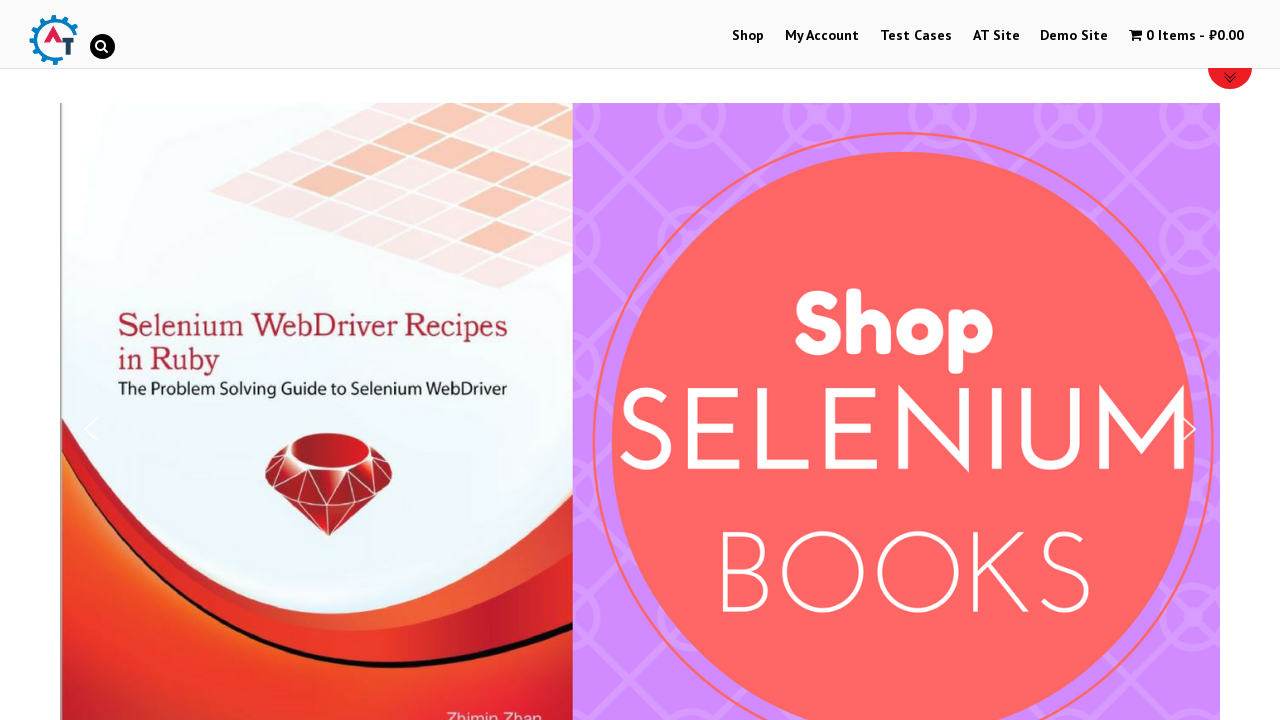

Set viewport size to 1920x1080
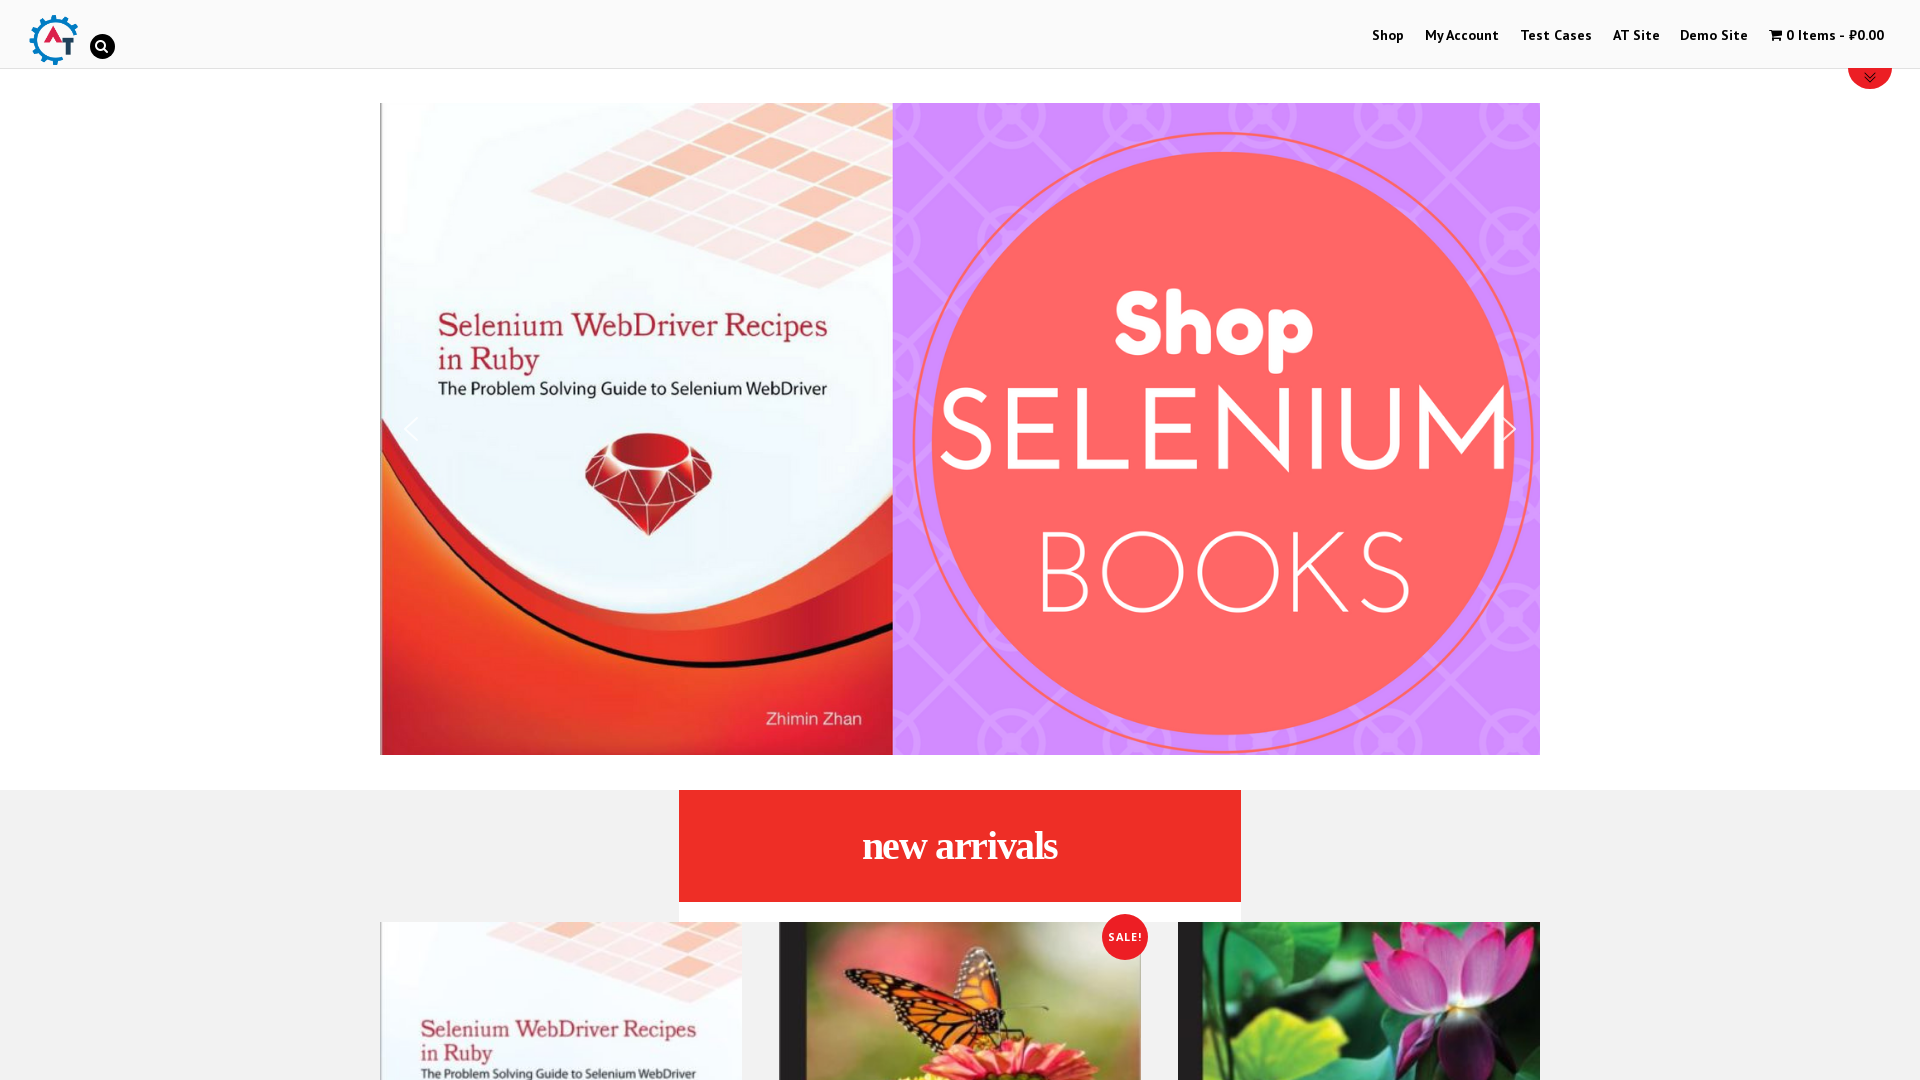

Right-clicked on Automation Practice Site logo to open context menu at (53, 40) on img[title='Automation Practice Site']
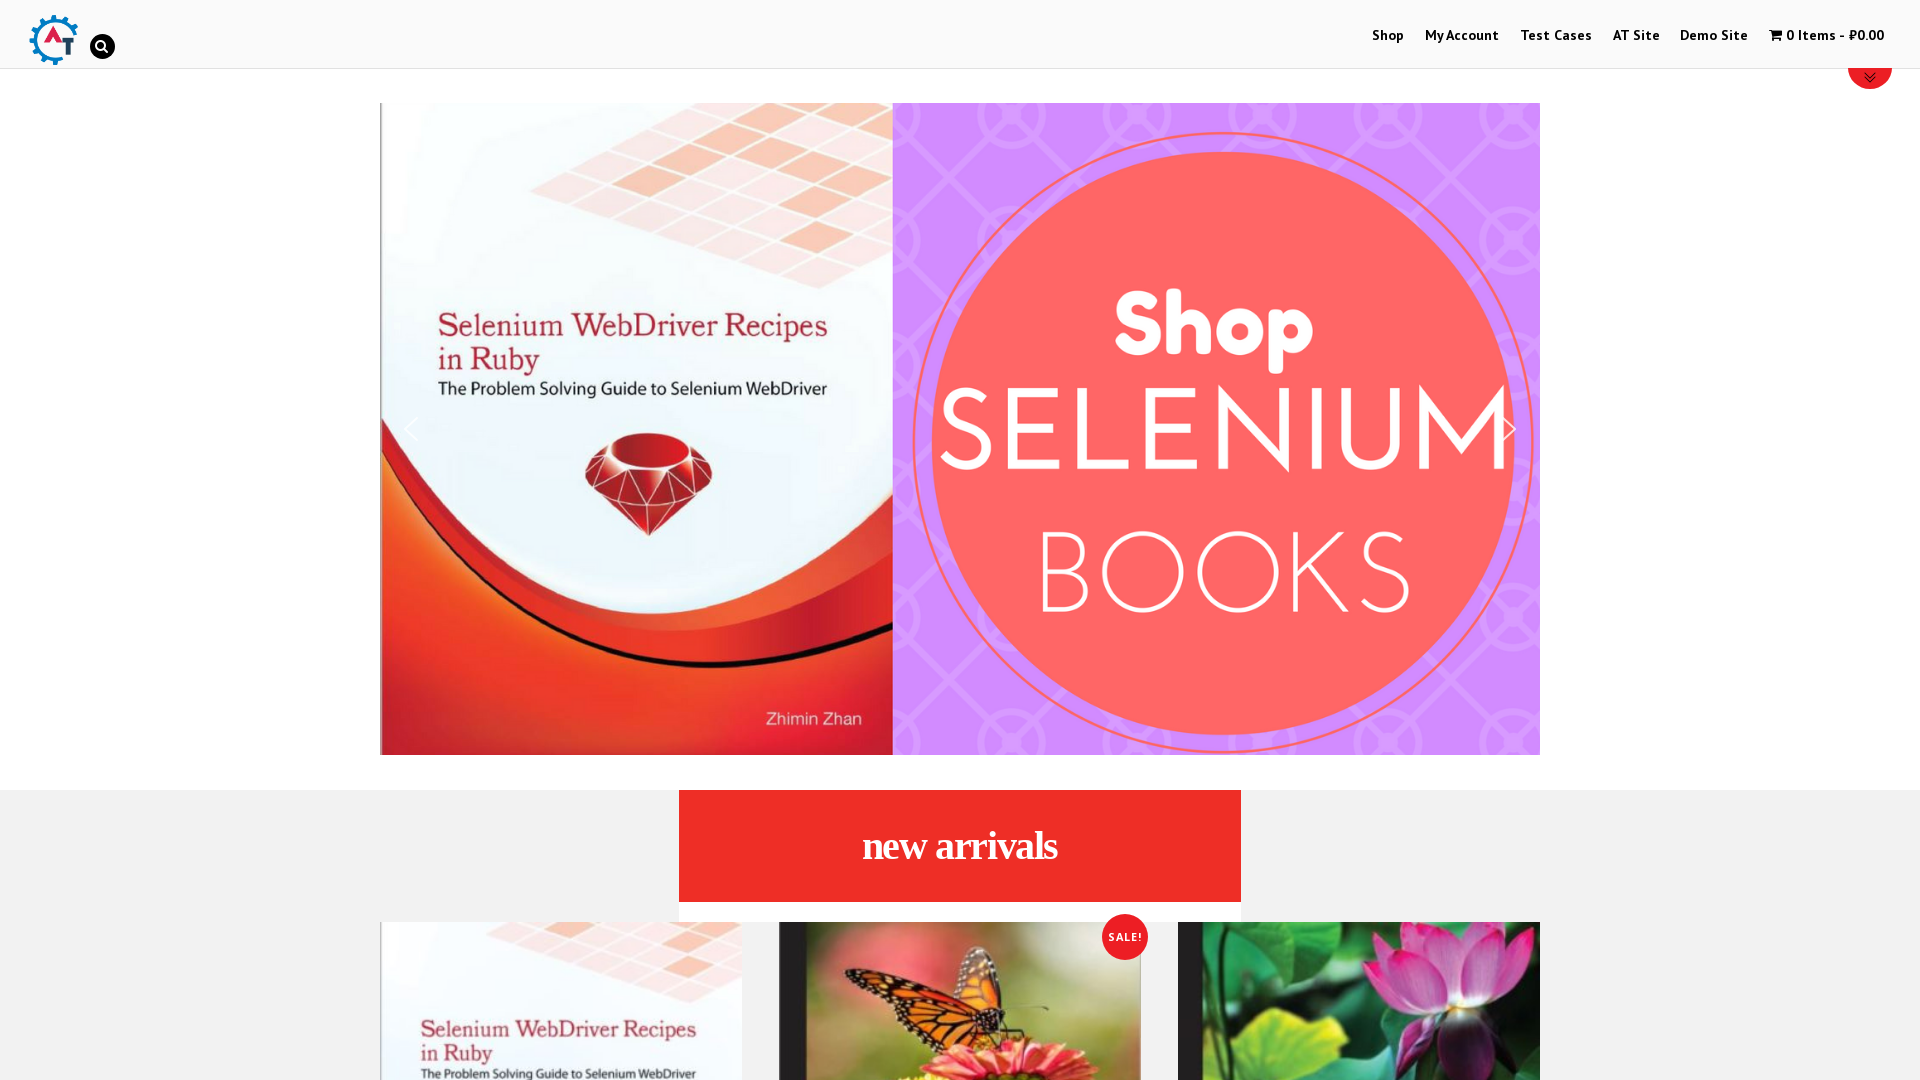

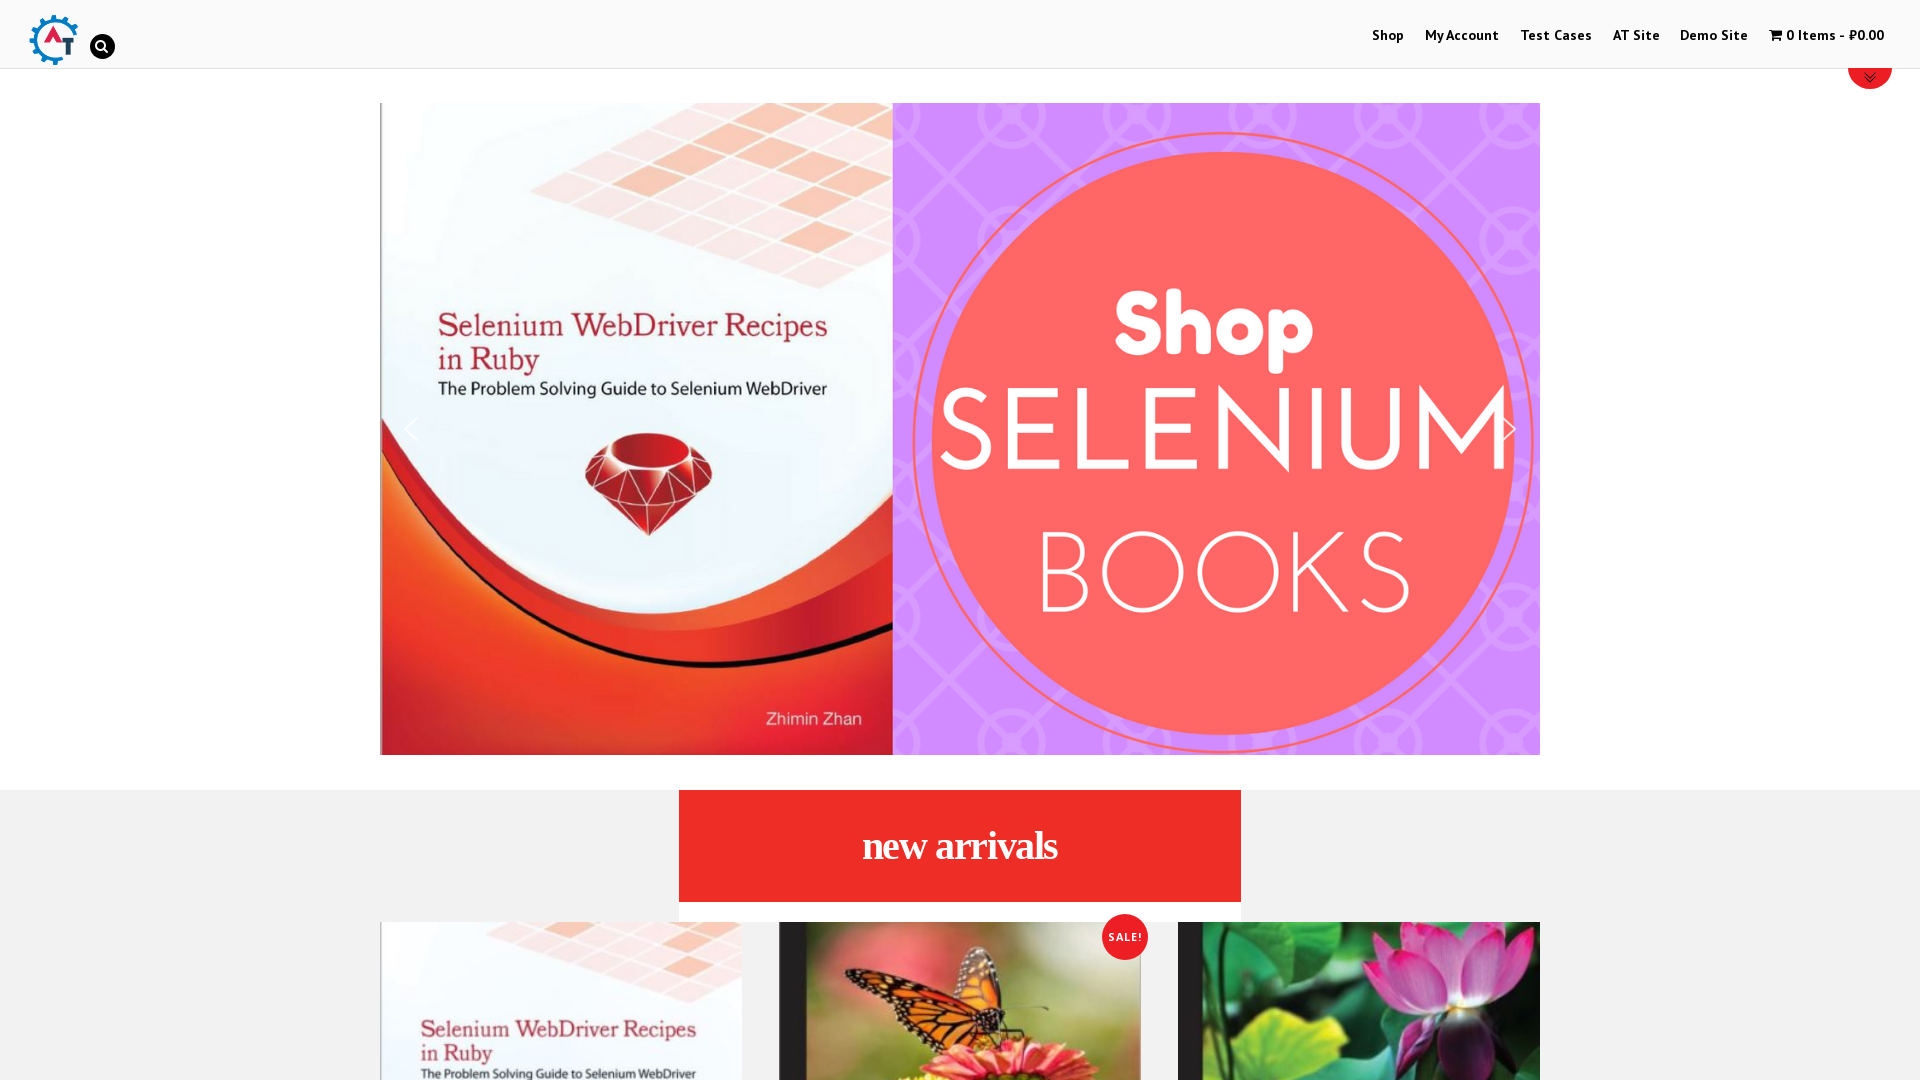